Solves a math challenge by reading a value from the page, calculating the result using a mathematical formula, filling the answer, selecting checkboxes, and submitting the form

Starting URL: https://suninjuly.github.io/math.html

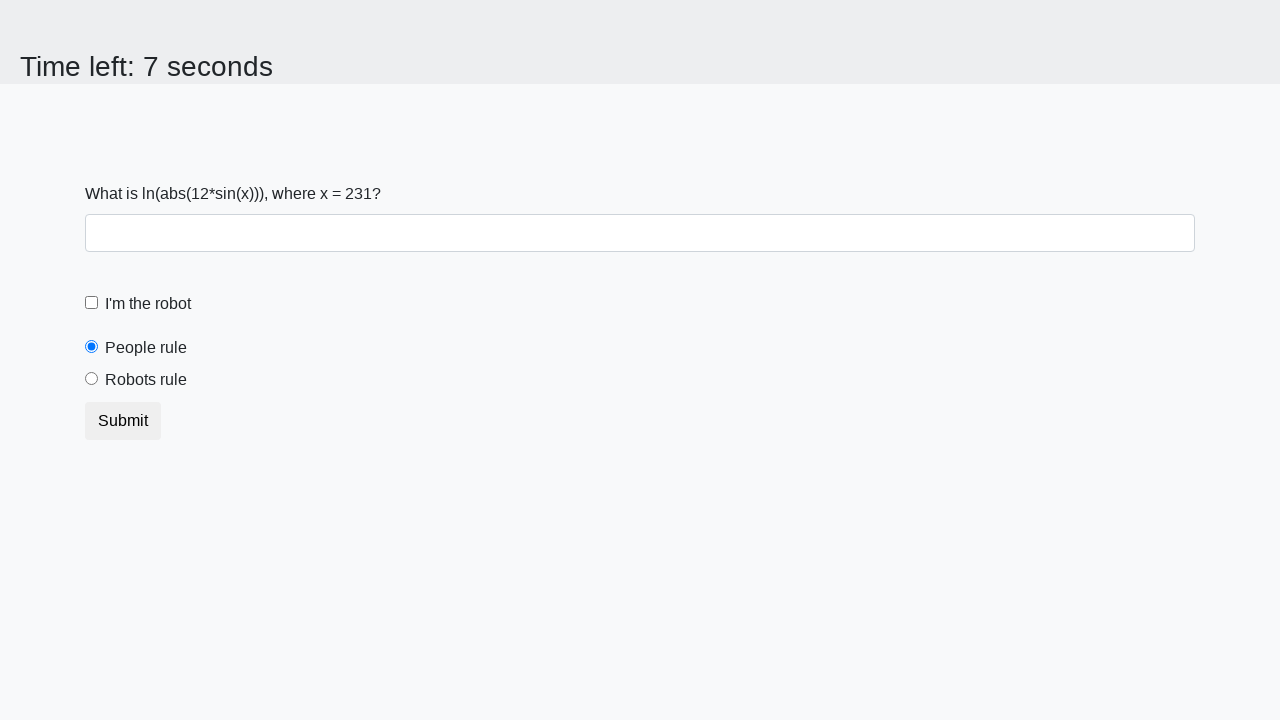

Read mathematical value from page element with id 'input_value'
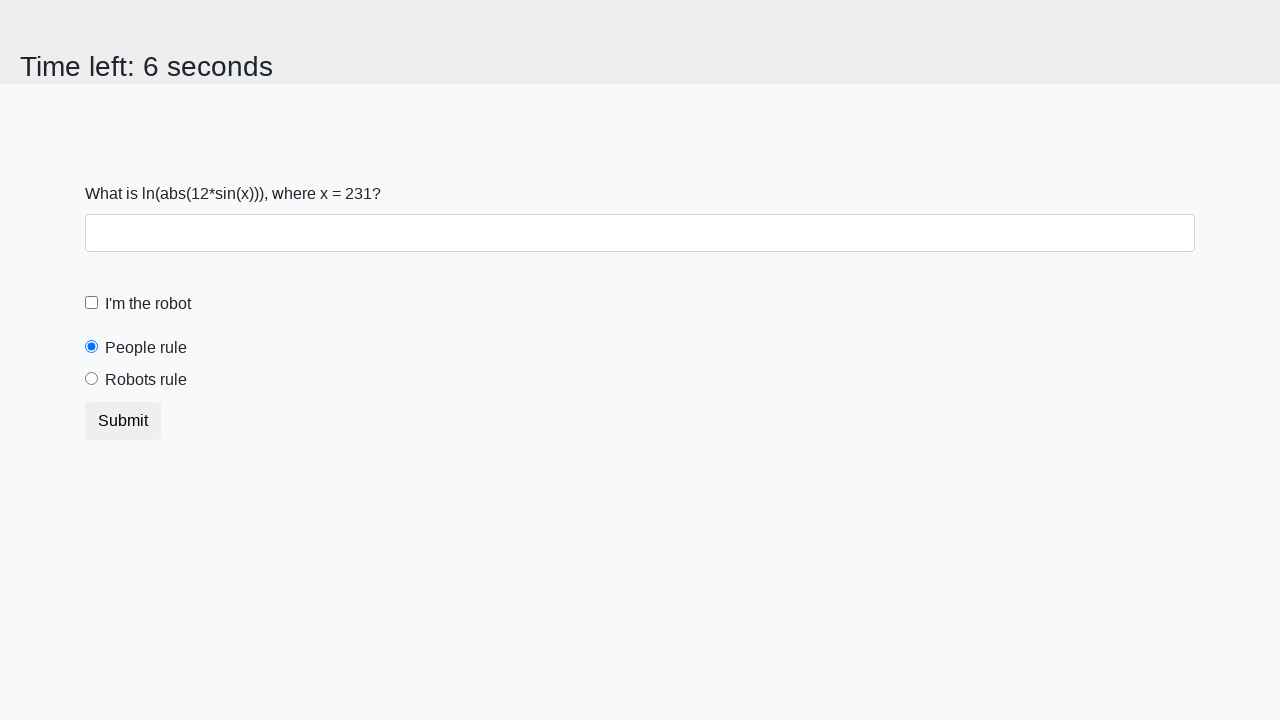

Calculated result using formula: log(abs(12*sin(x)))
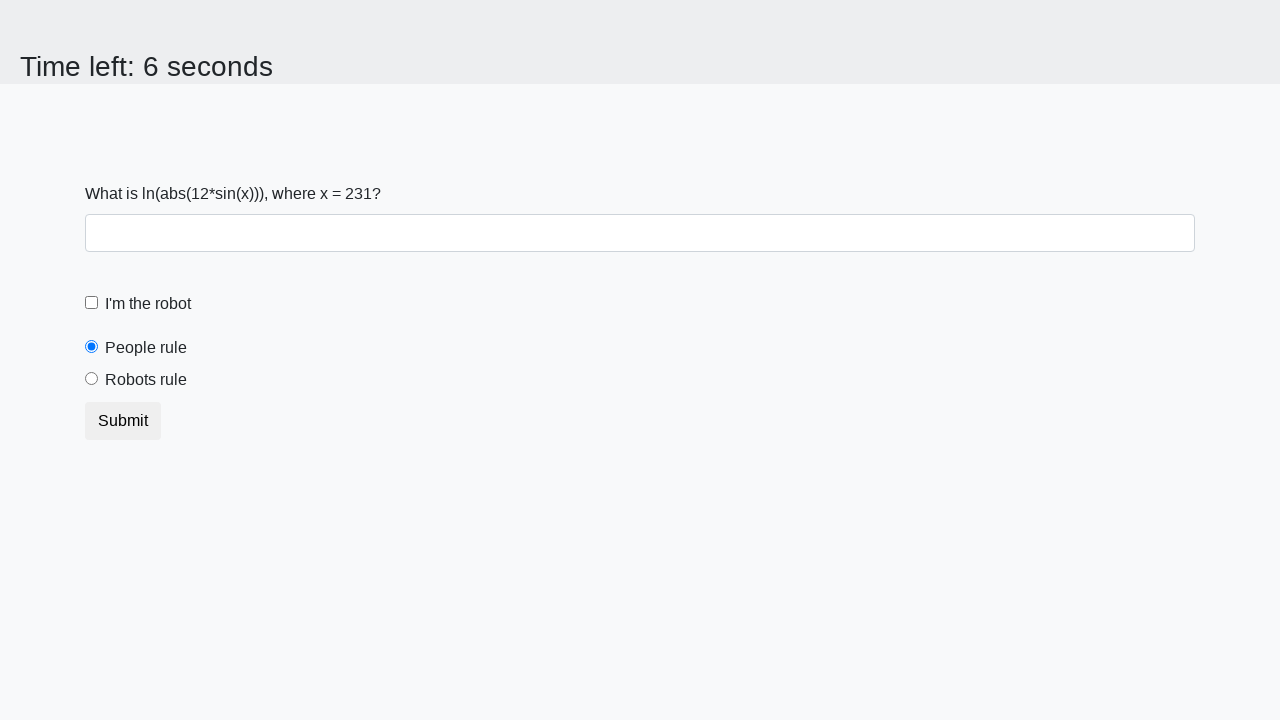

Filled answer field with calculated result on [id='answer']
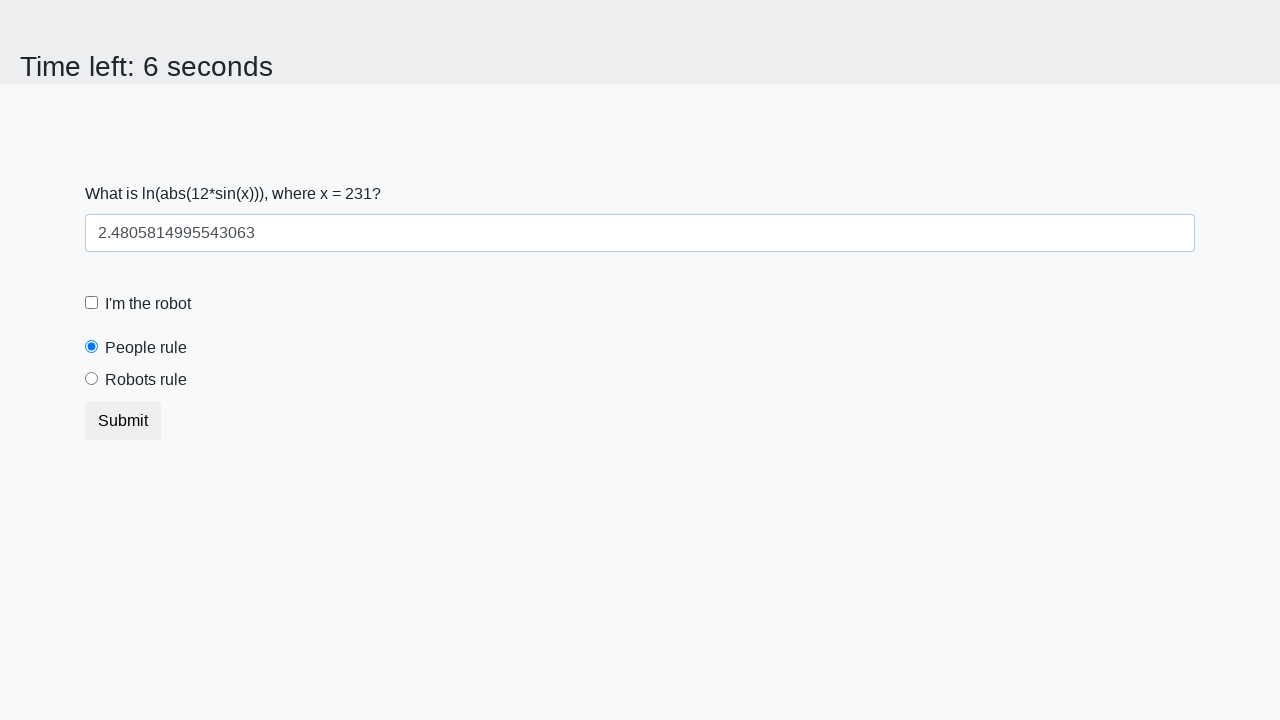

Clicked robot checkbox to enable it at (92, 303) on [id='robotCheckbox']
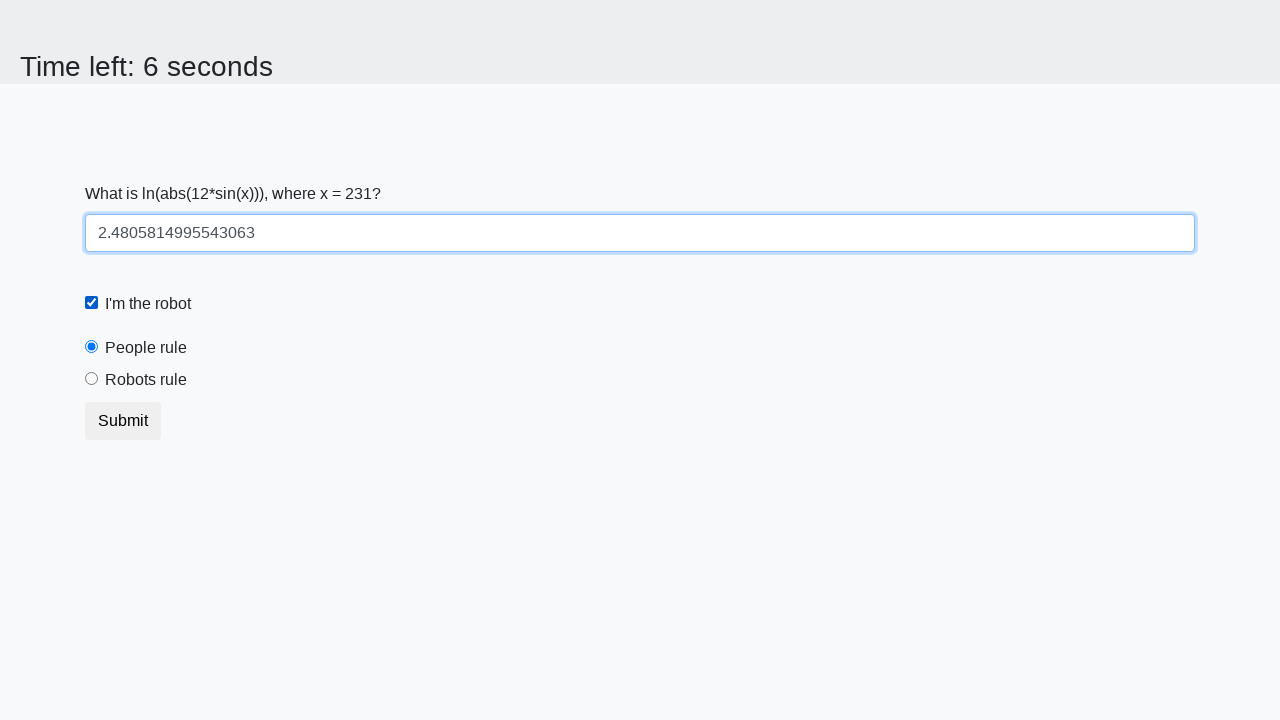

Selected the robots rule radio button at (92, 379) on [id='robotsRule']
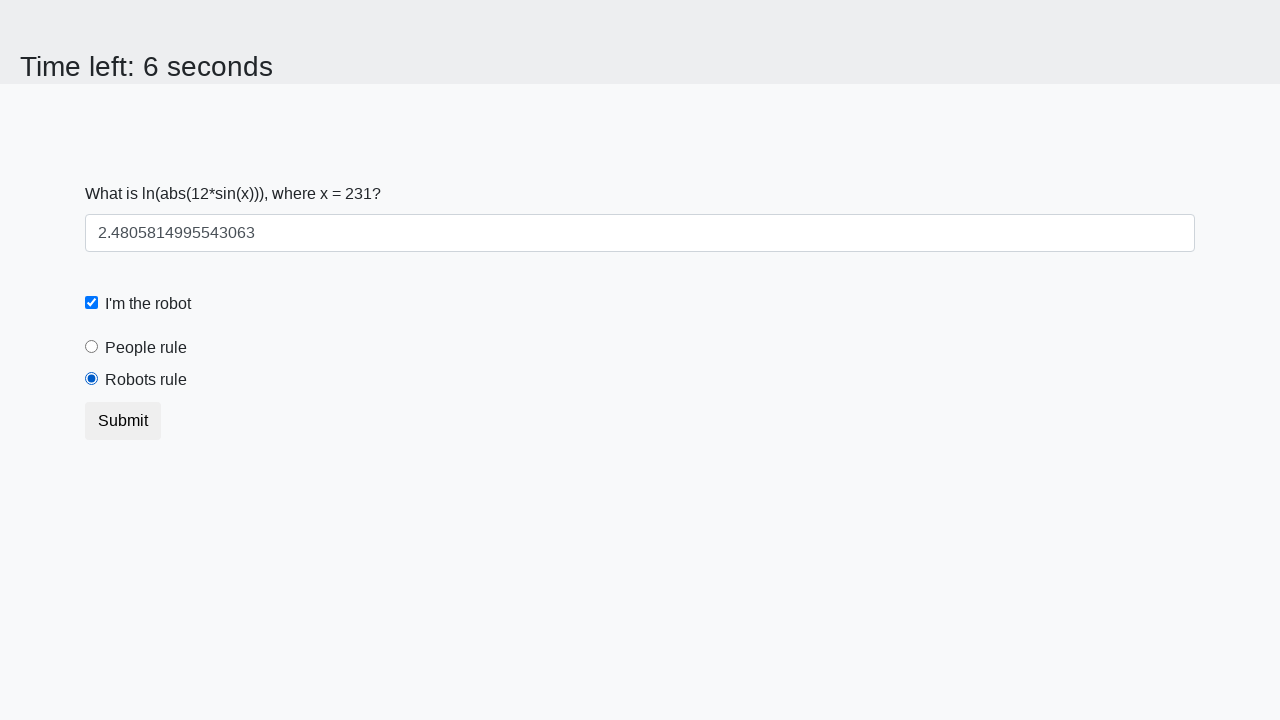

Clicked submit button to submit the form at (123, 421) on button.btn
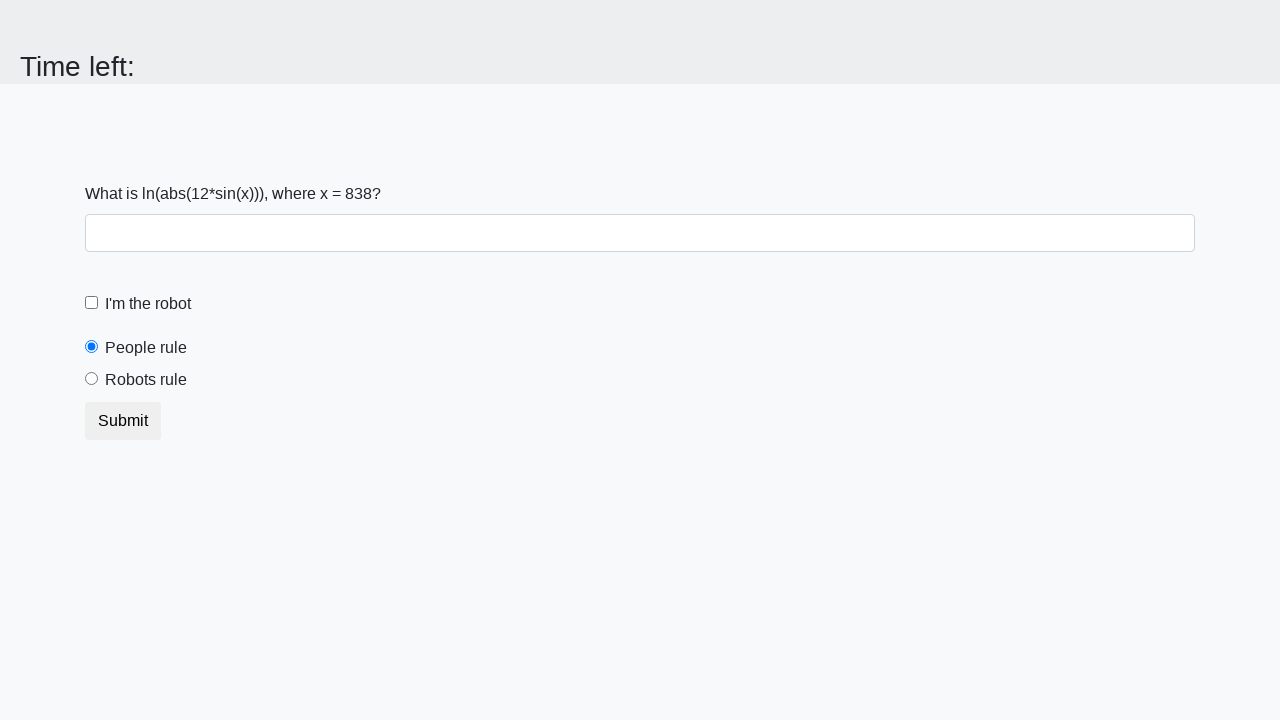

Waited for result page to load
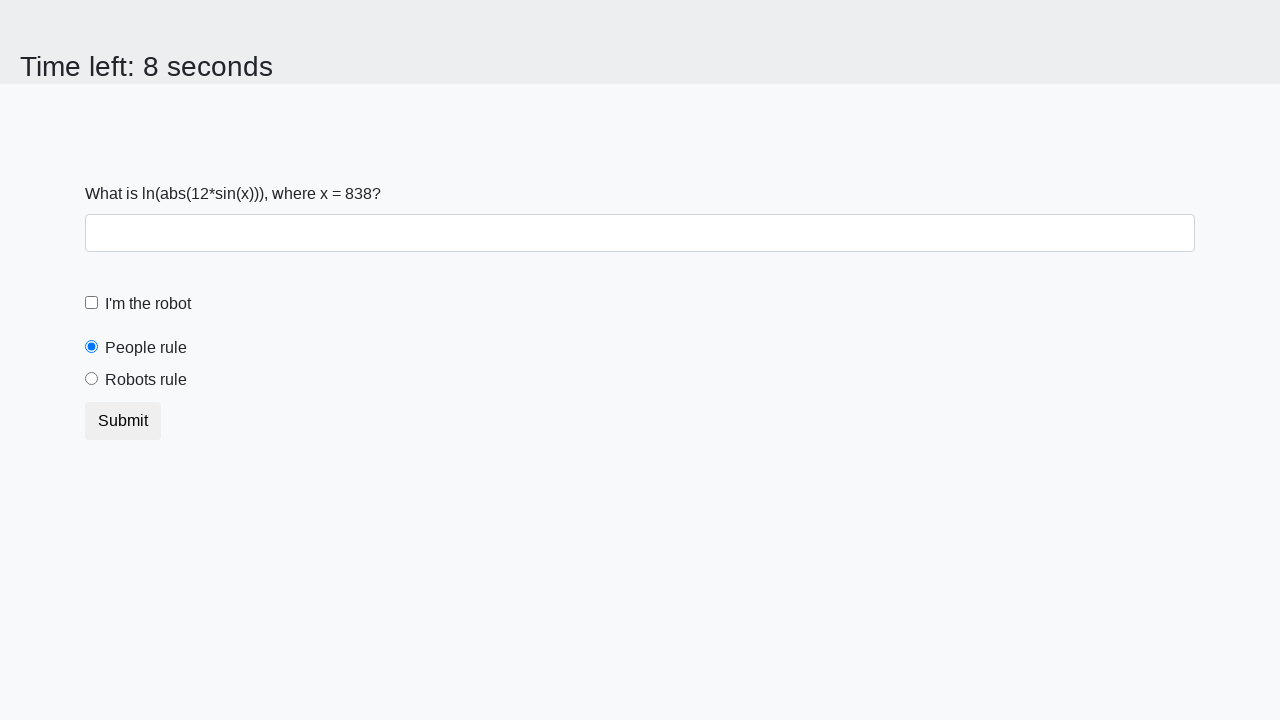

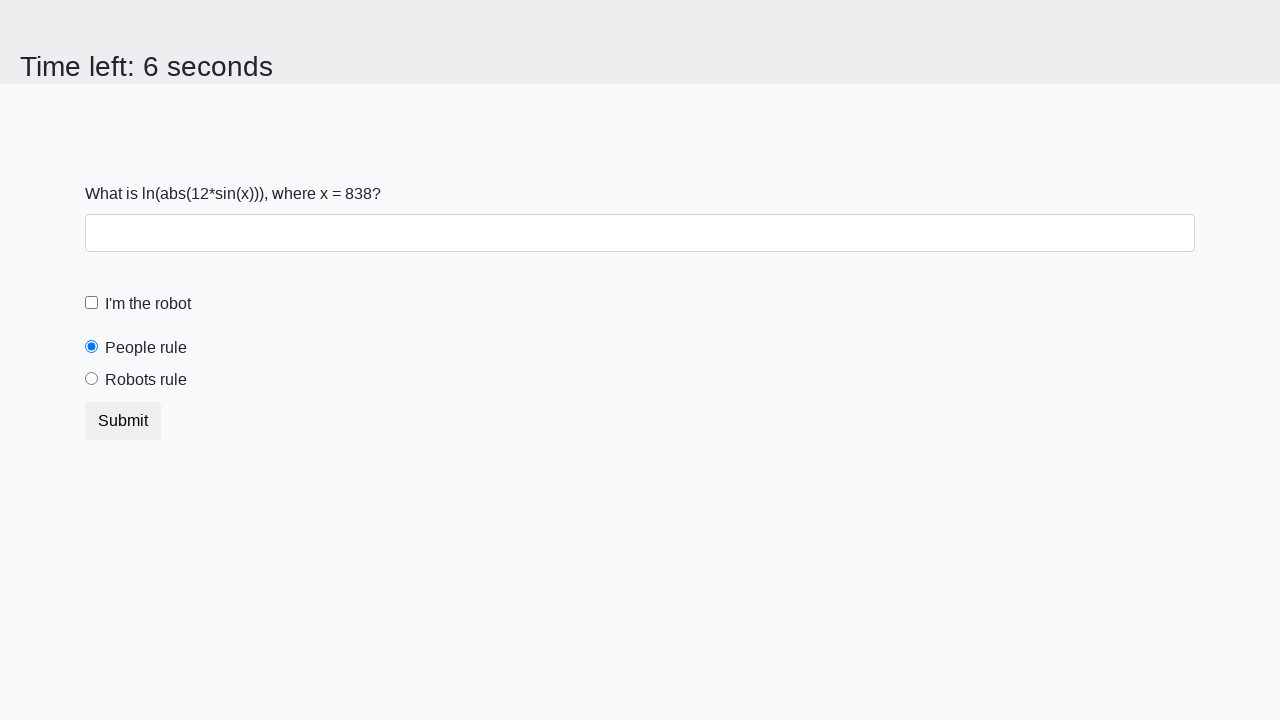